Tests drag and drop functionality by dragging an element and dropping it onto a target area on a practice website

Starting URL: https://leafground.com/drag.xhtml

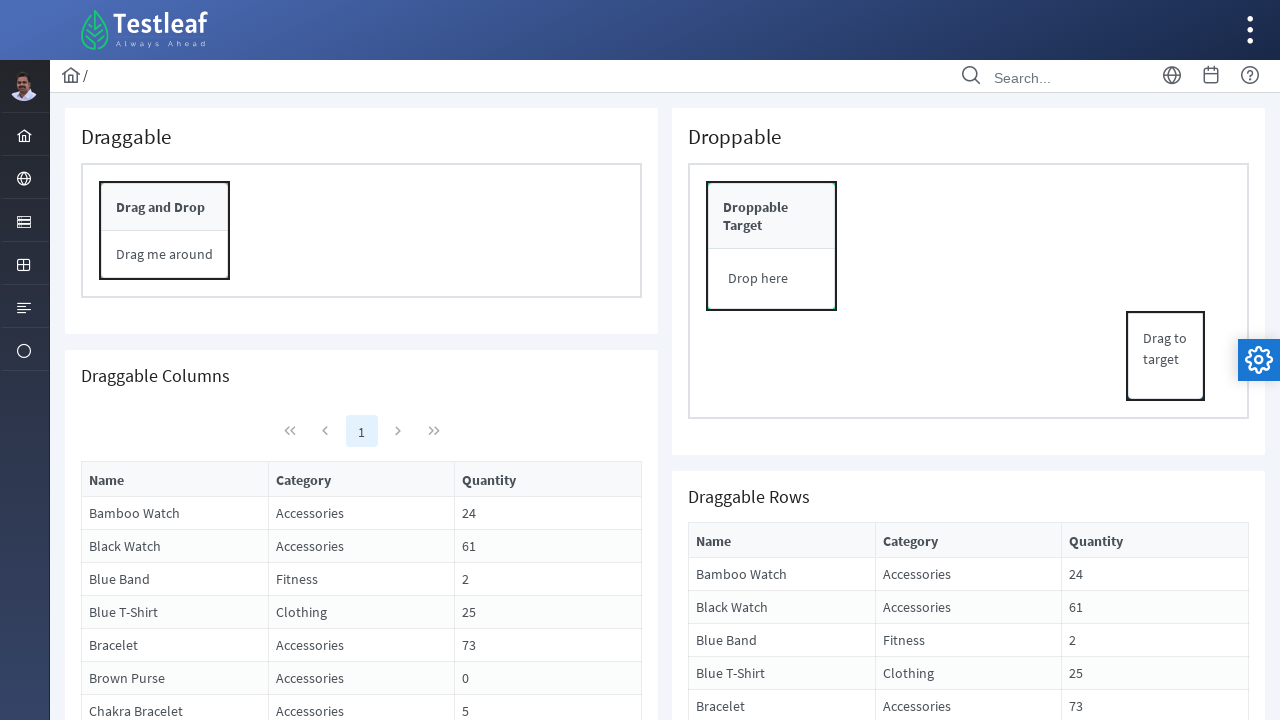

Navigated to drag and drop practice website
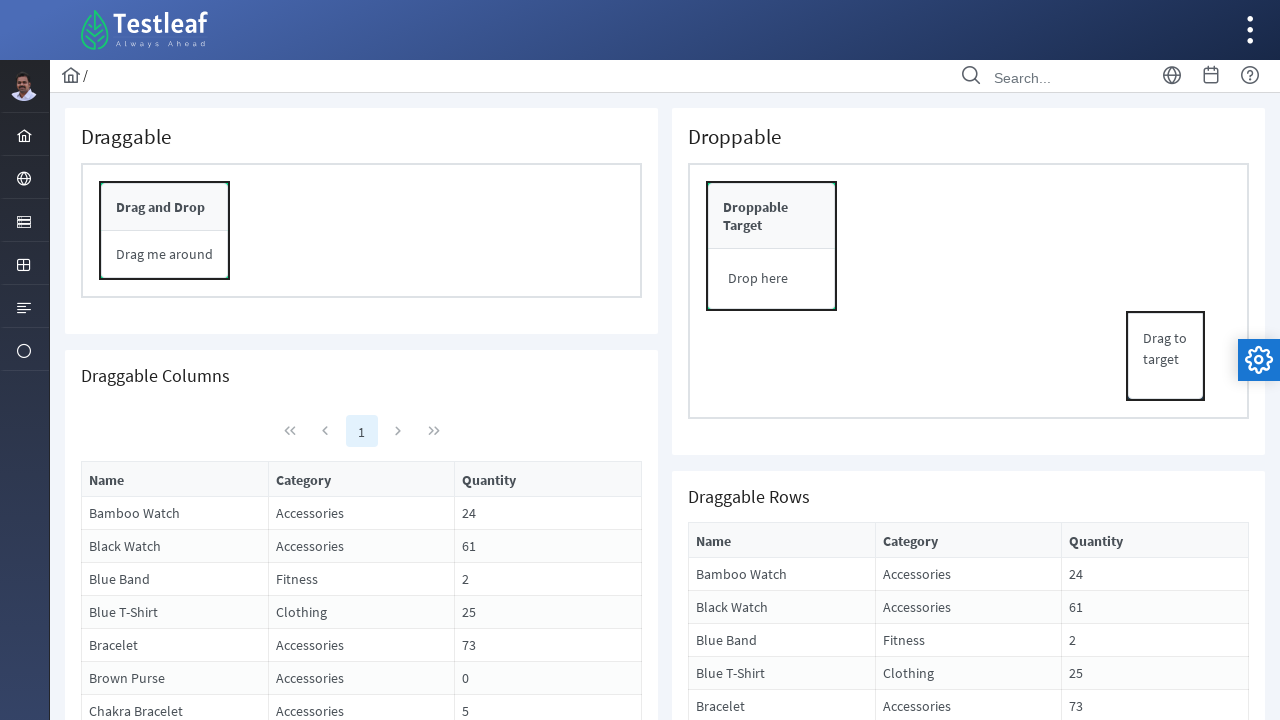

Located drag source element
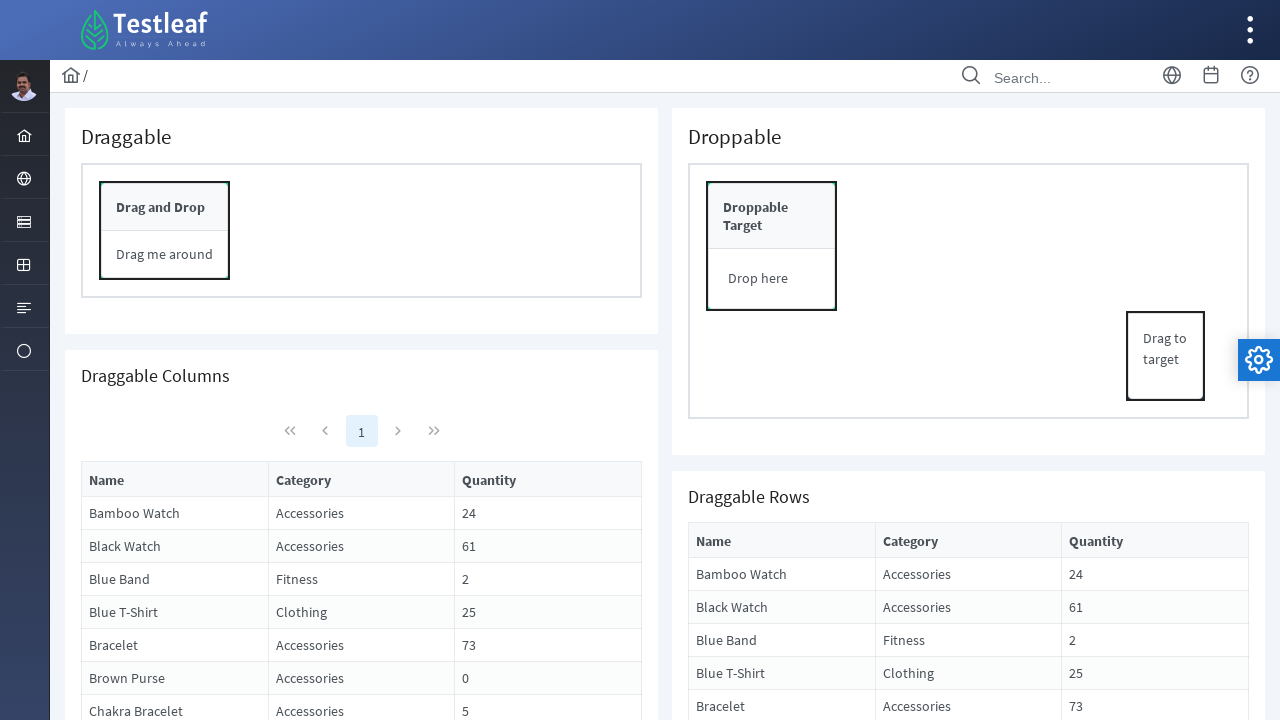

Located drag target element
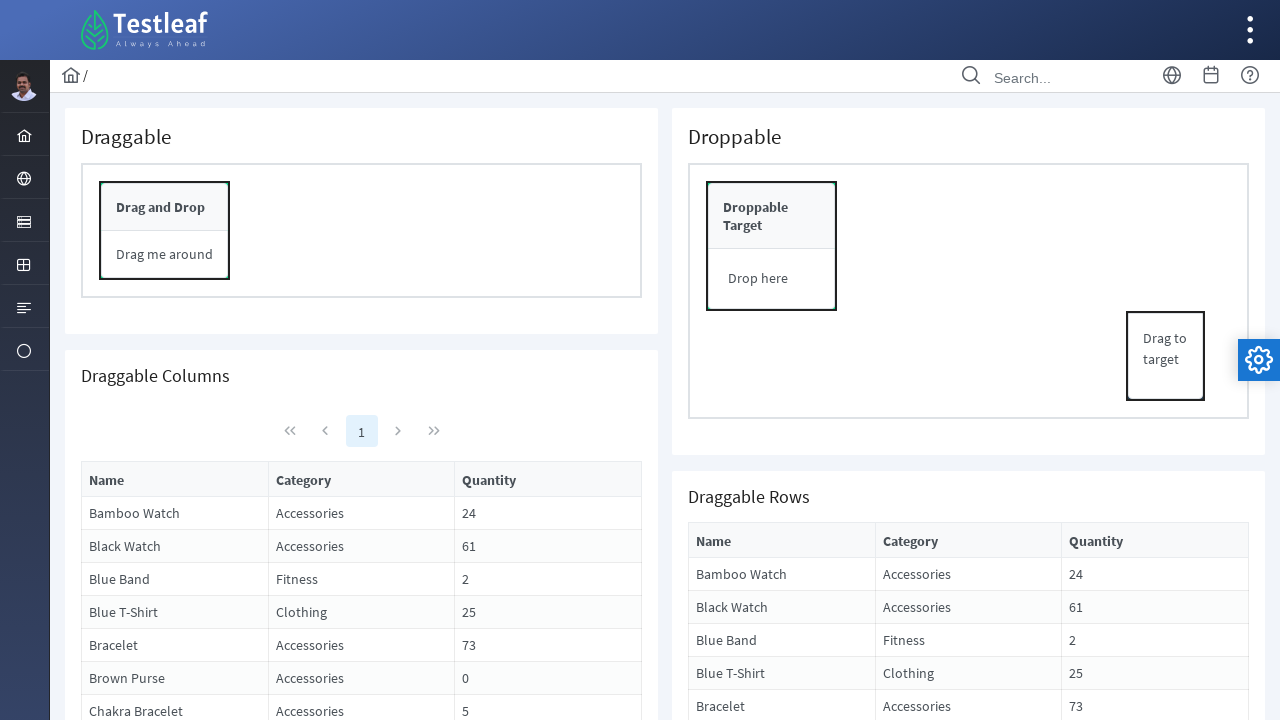

Dragged source element to target area at (772, 216)
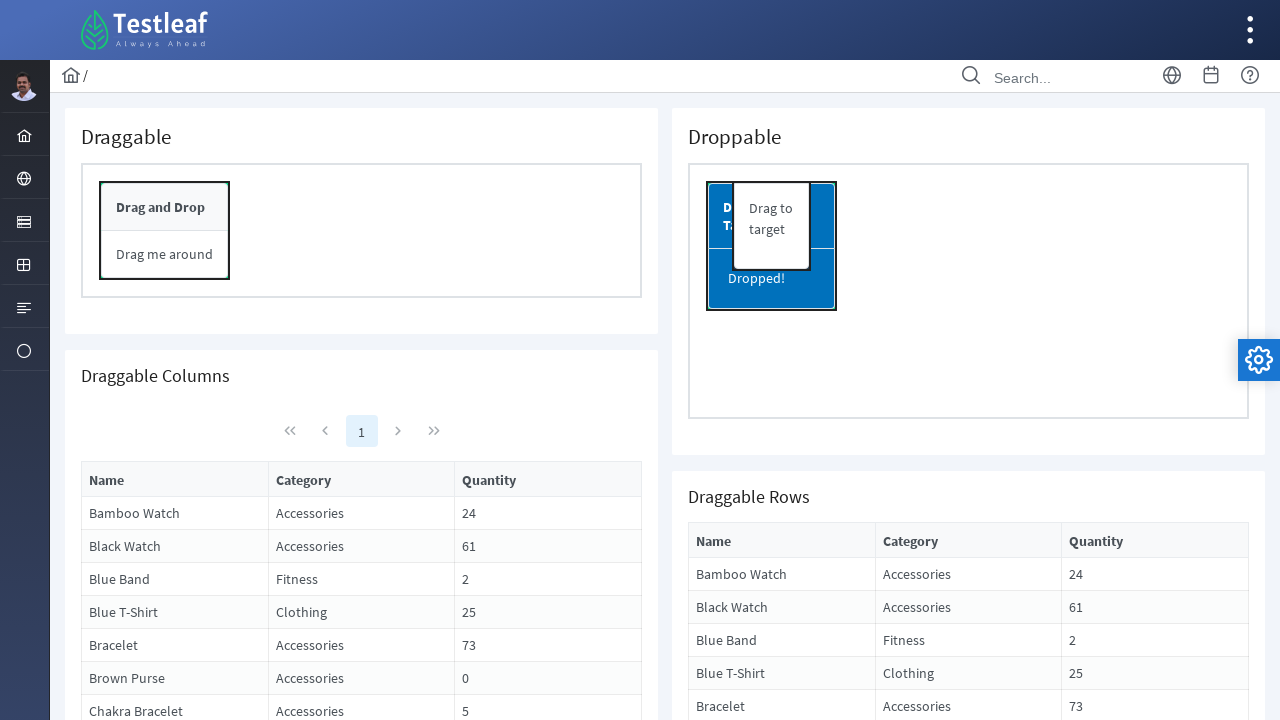

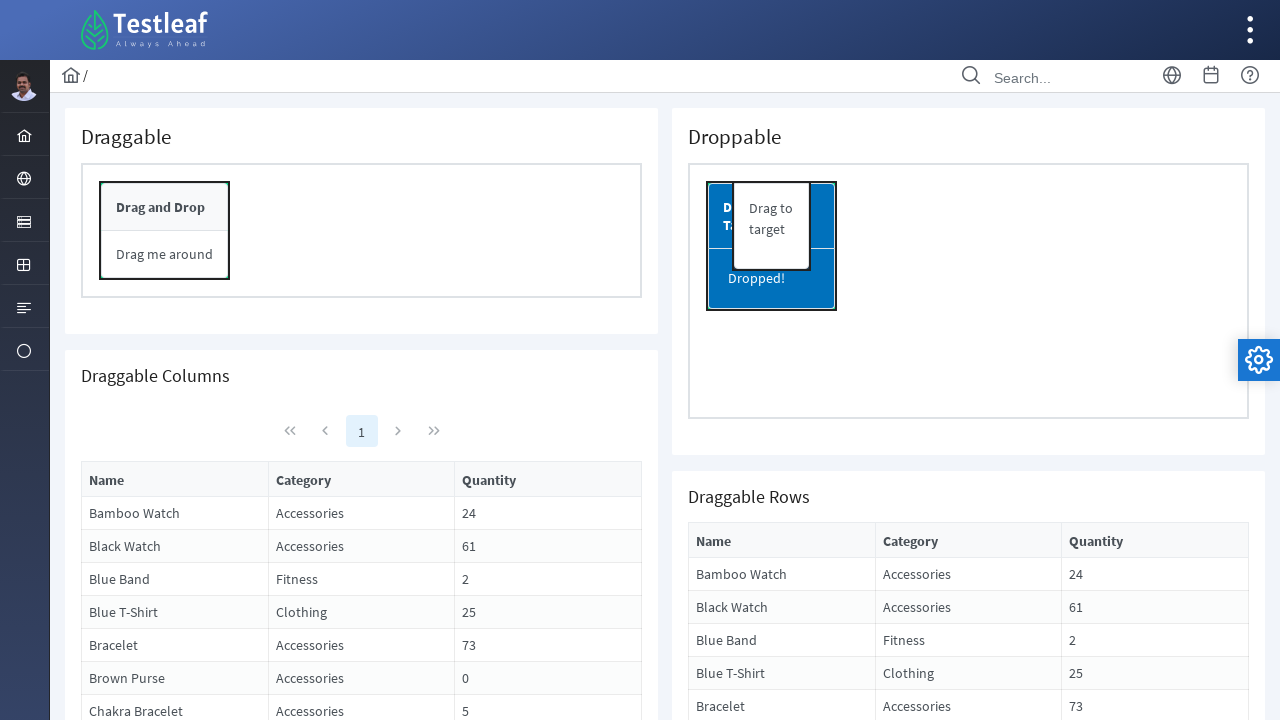